Tests double-click functionality by double-clicking a button and verifying the resulting text change

Starting URL: https://automationfc.github.io/basic-form/index.html

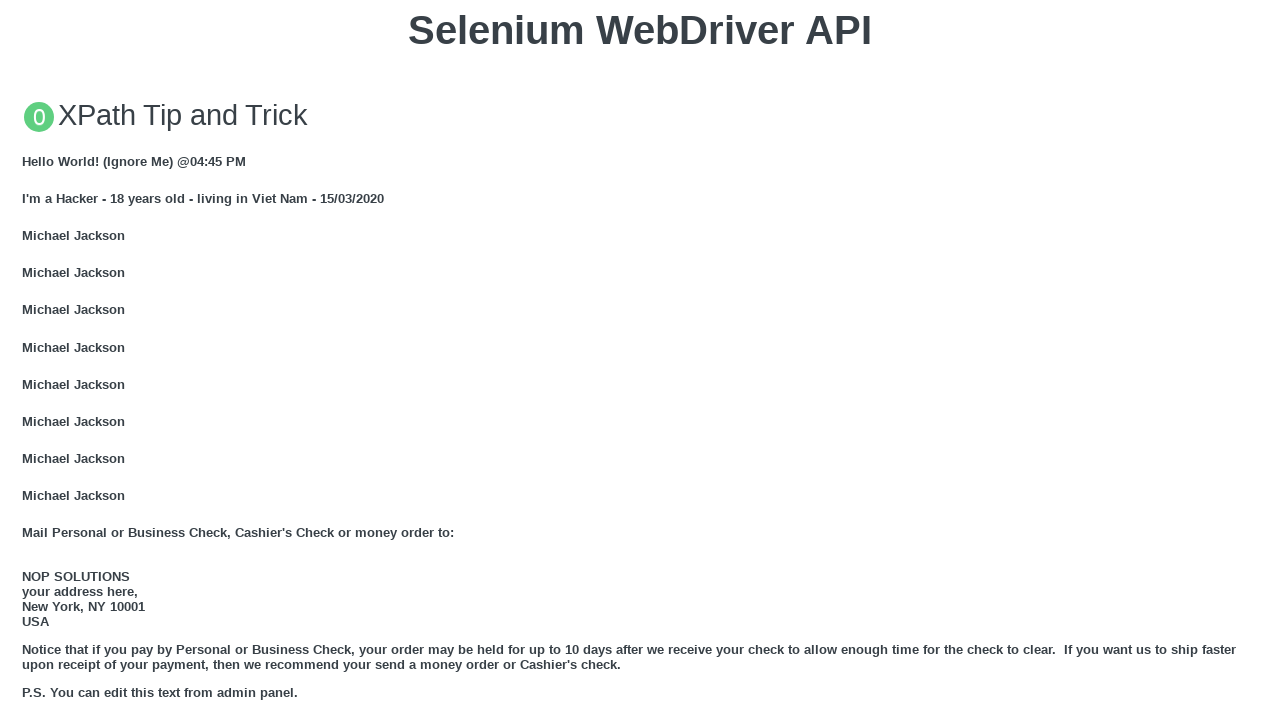

Scrolled double-click button into view
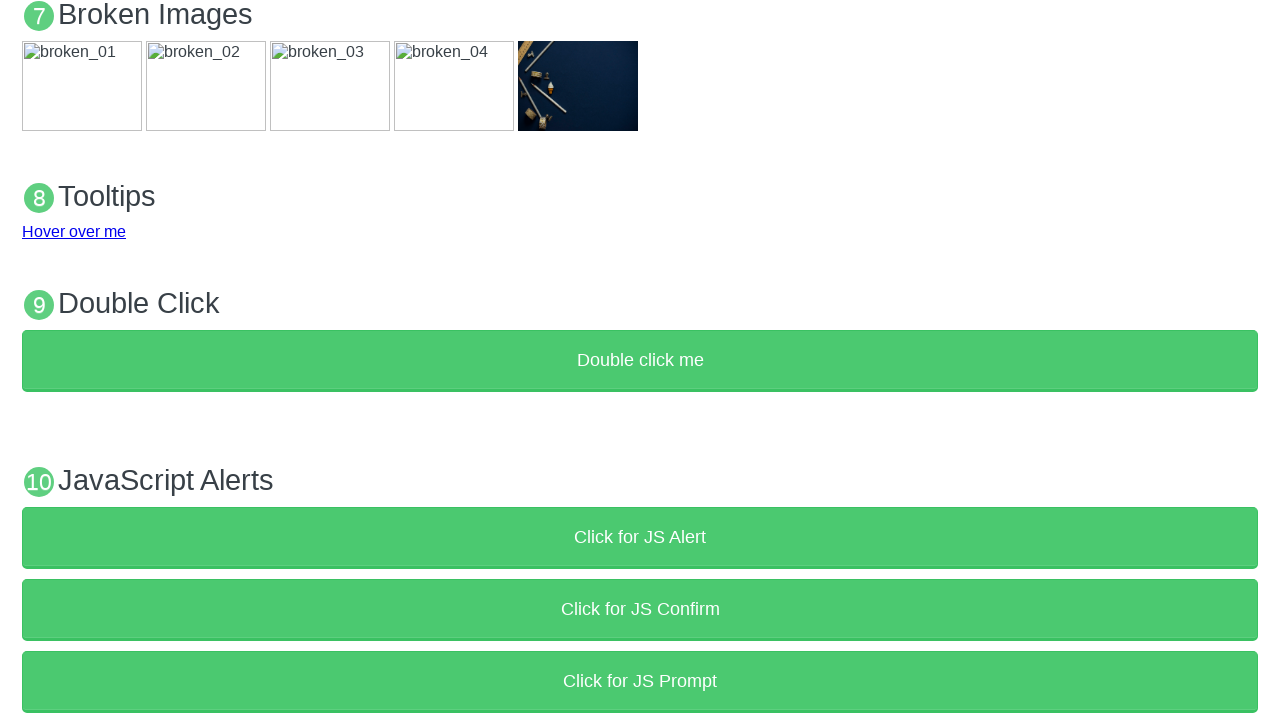

Double-clicked the button at (640, 361) on xpath=//button[text()='Double click me']
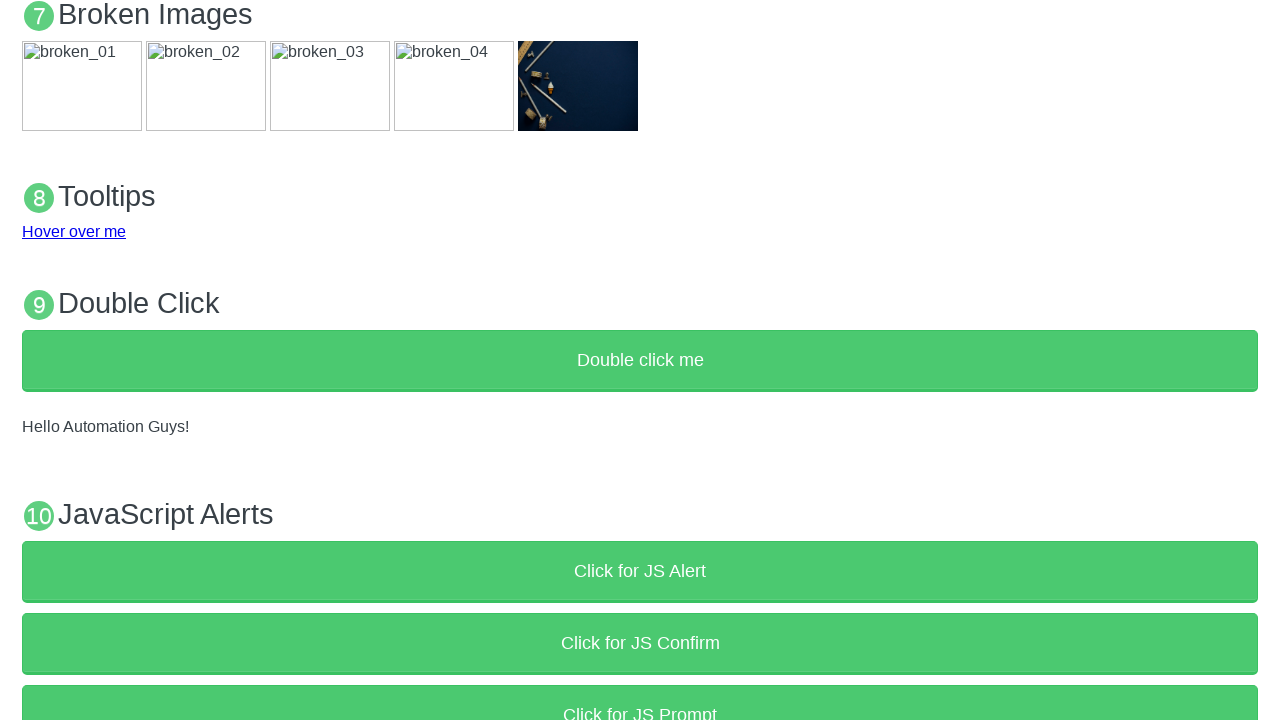

Result text element appeared after double-click
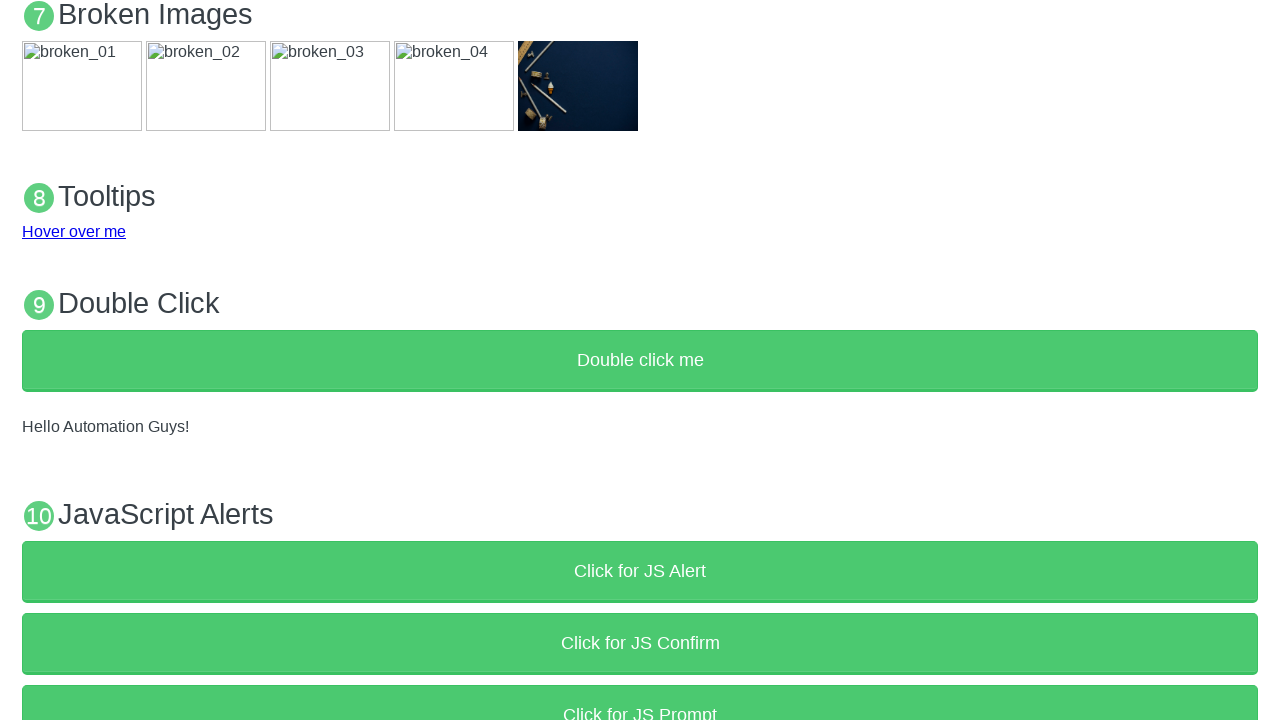

Verified result text matches expected value 'Hello Automation Guys!'
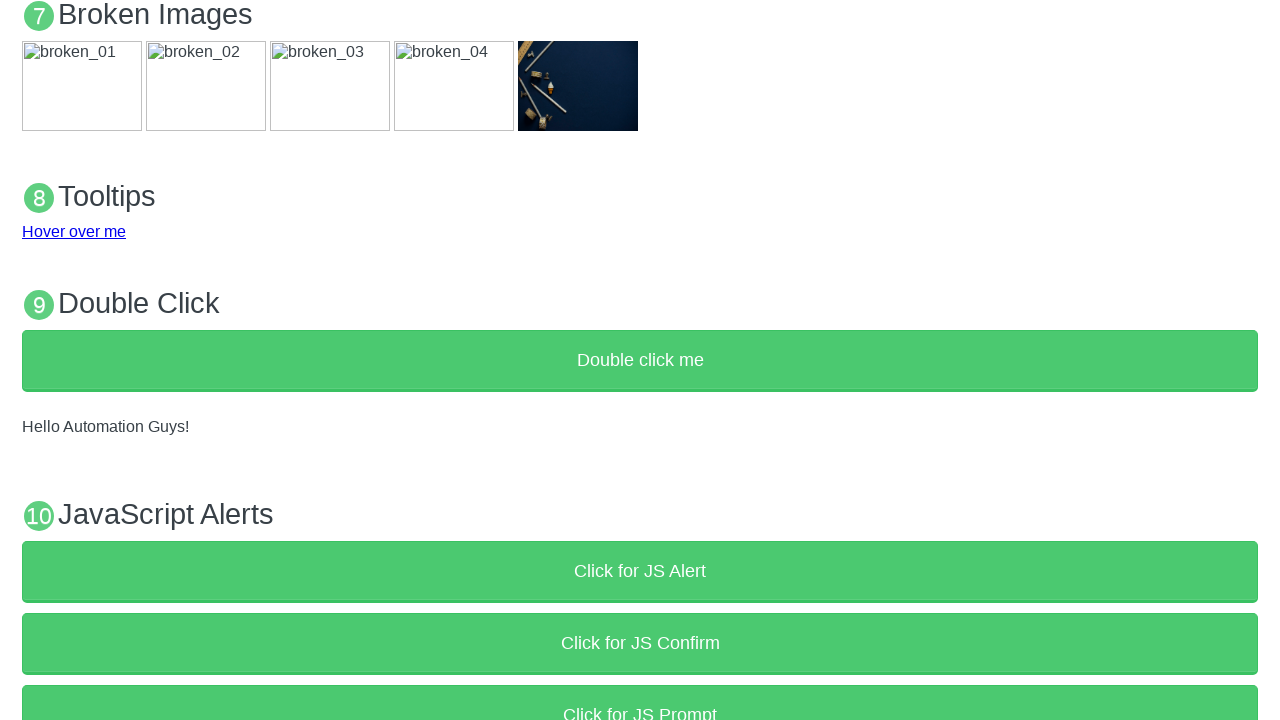

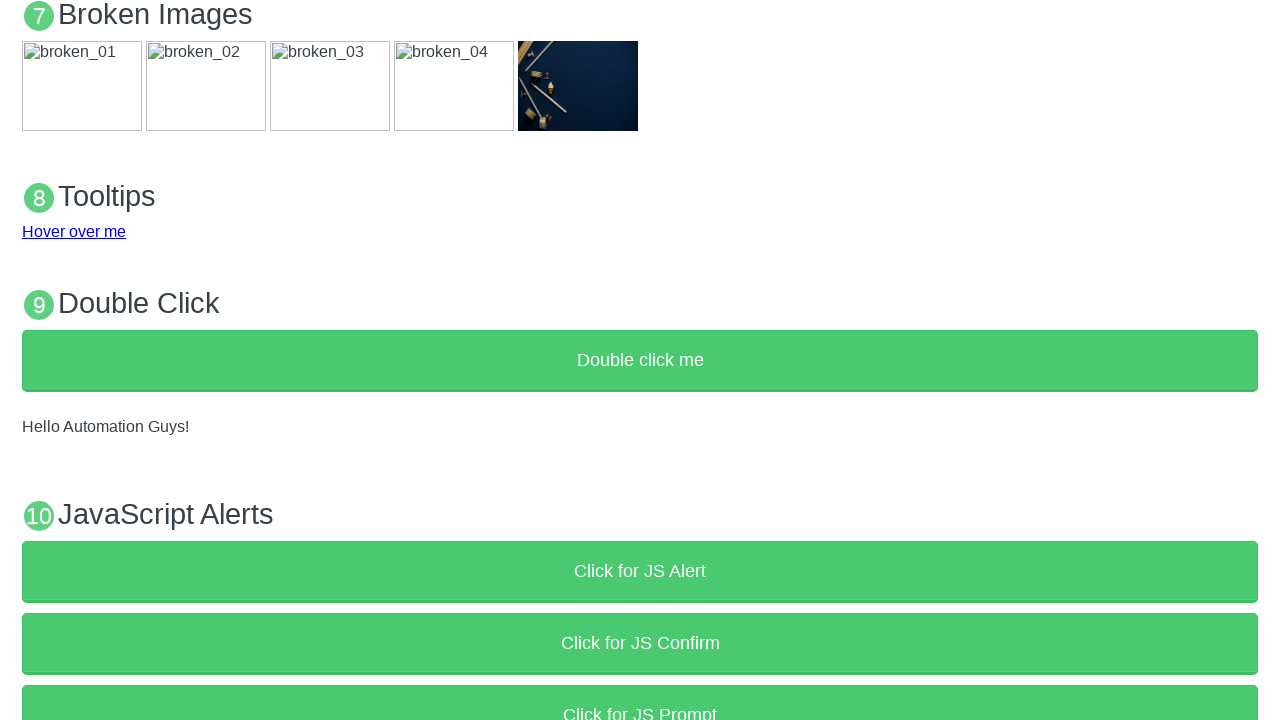